Tests that new todo items are appended to the bottom of the list and counter shows correct count

Starting URL: https://demo.playwright.dev/todomvc

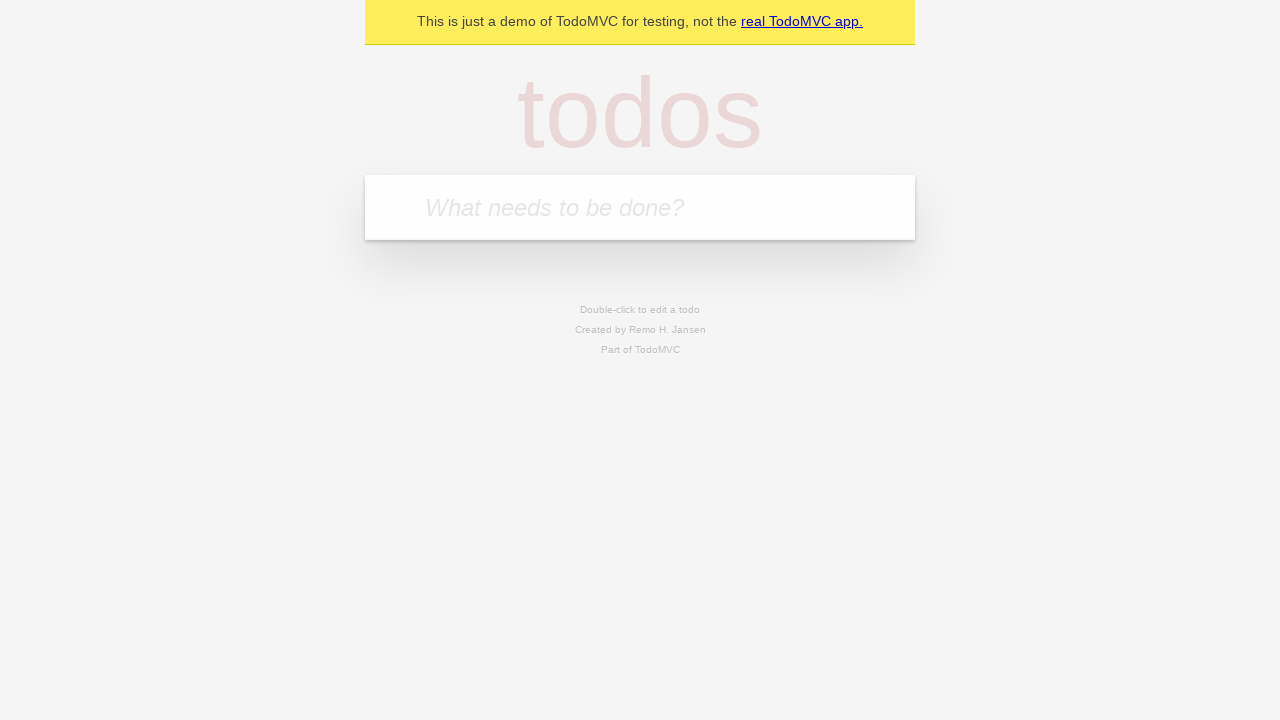

Filled todo input with 'buy some cheese' on internal:attr=[placeholder="What needs to be done?"i]
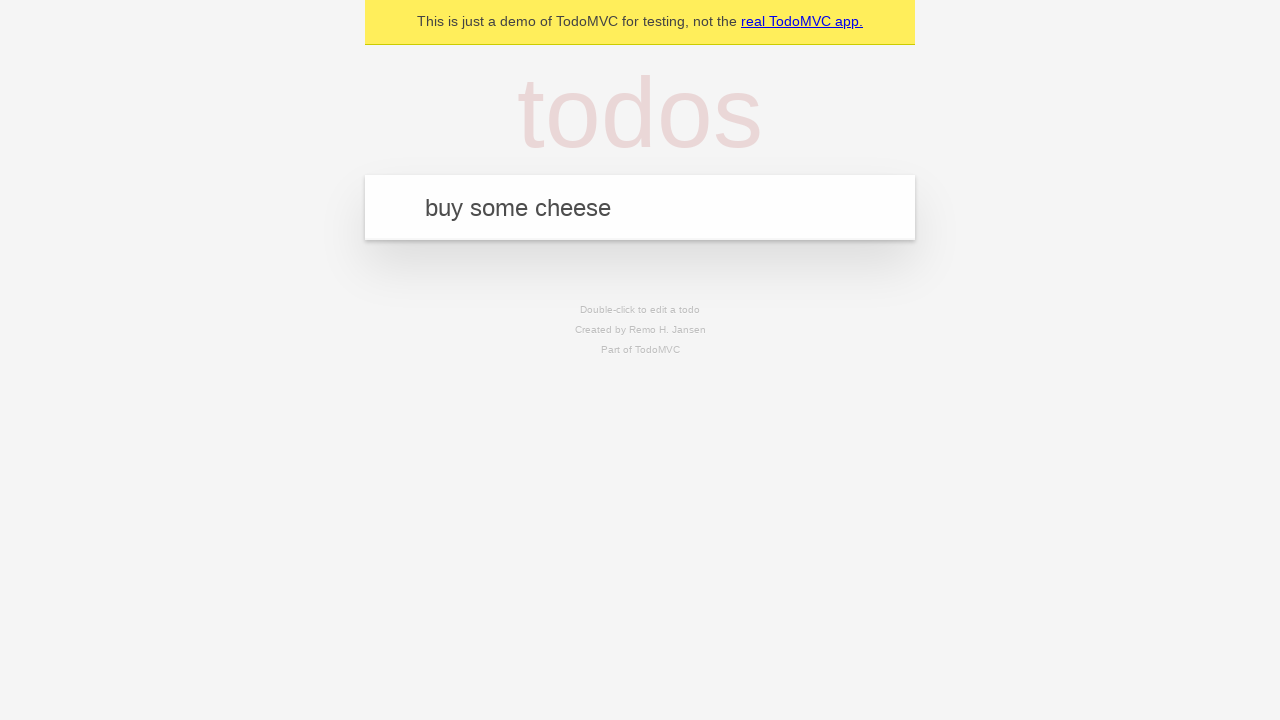

Pressed Enter to add first todo item on internal:attr=[placeholder="What needs to be done?"i]
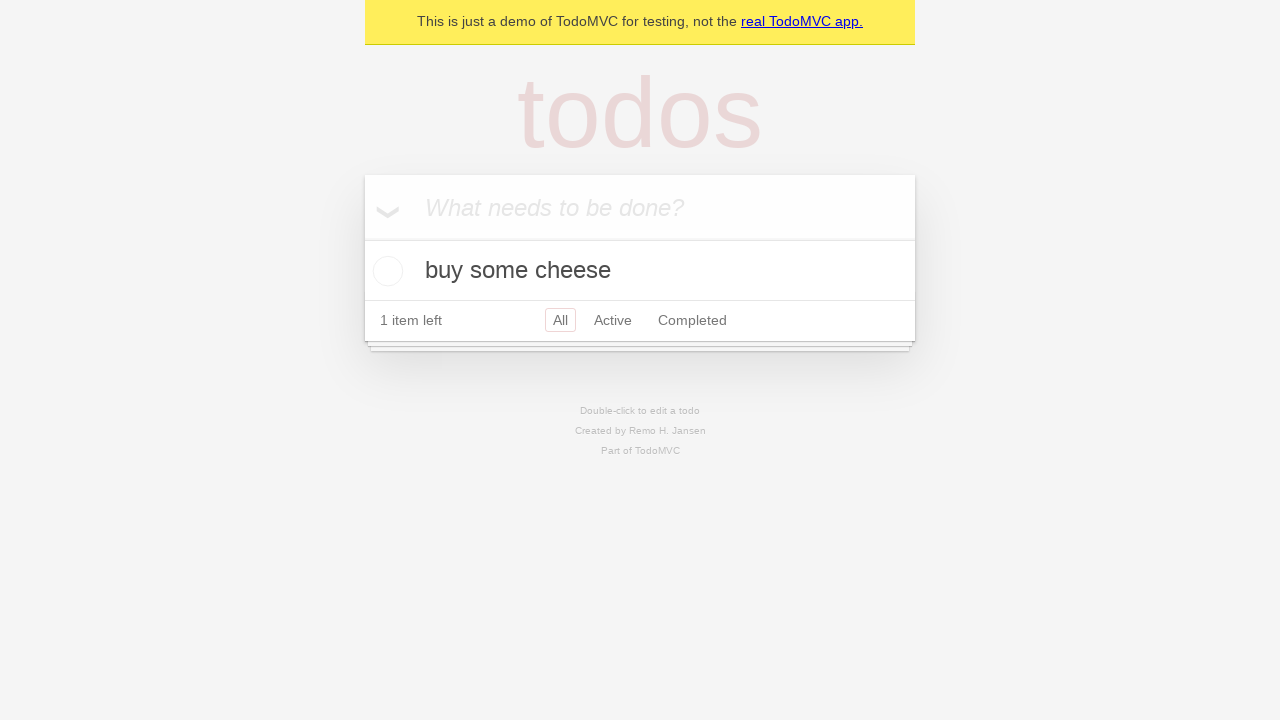

Filled todo input with 'feed the cat' on internal:attr=[placeholder="What needs to be done?"i]
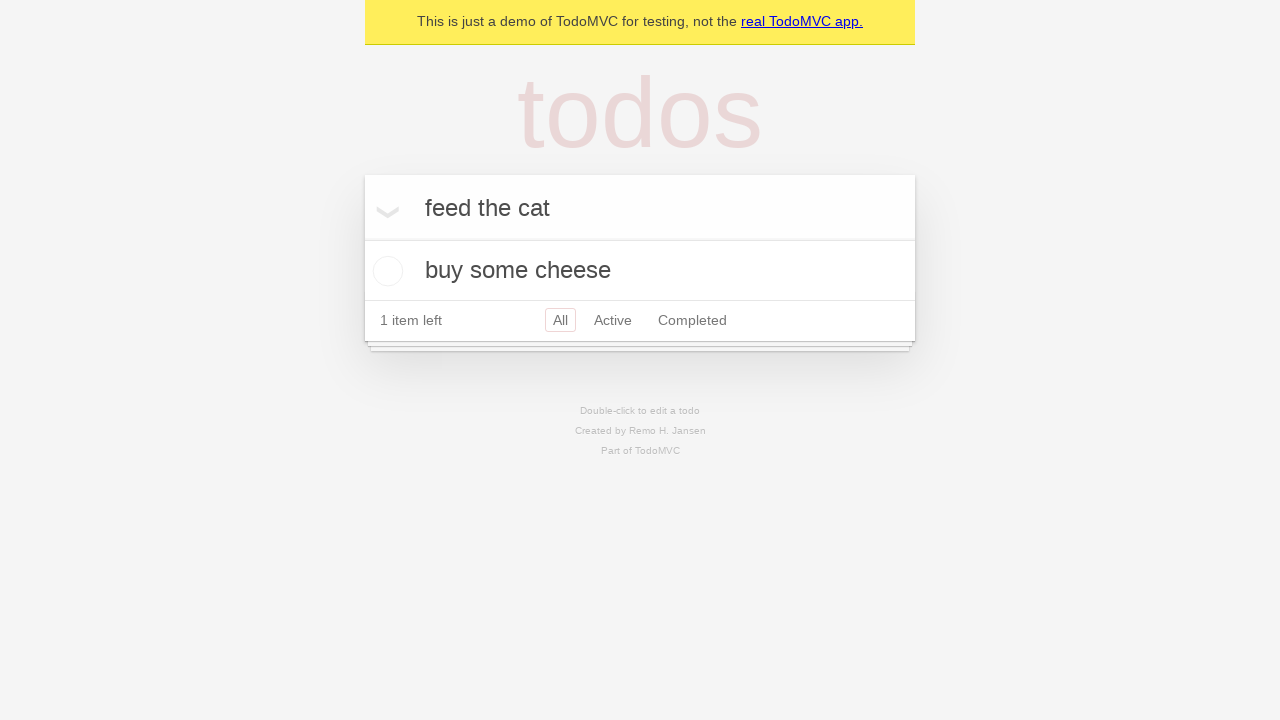

Pressed Enter to add second todo item on internal:attr=[placeholder="What needs to be done?"i]
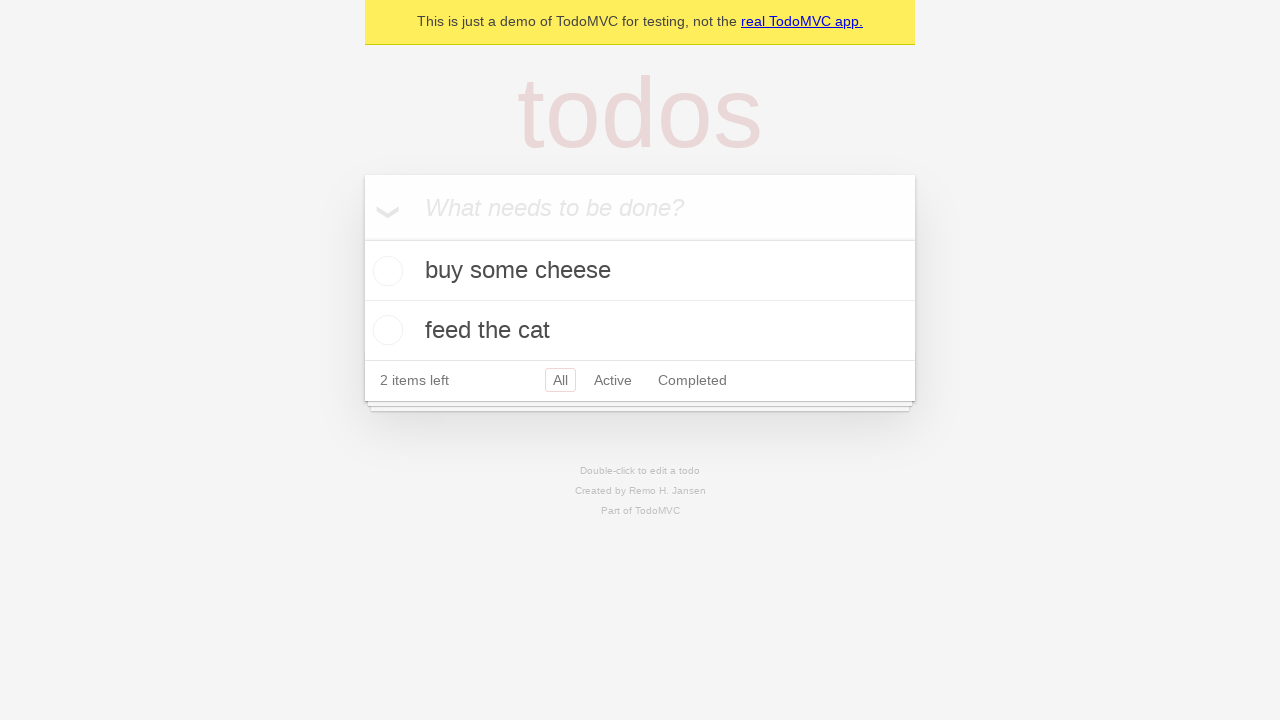

Filled todo input with 'book a doctors appointment' on internal:attr=[placeholder="What needs to be done?"i]
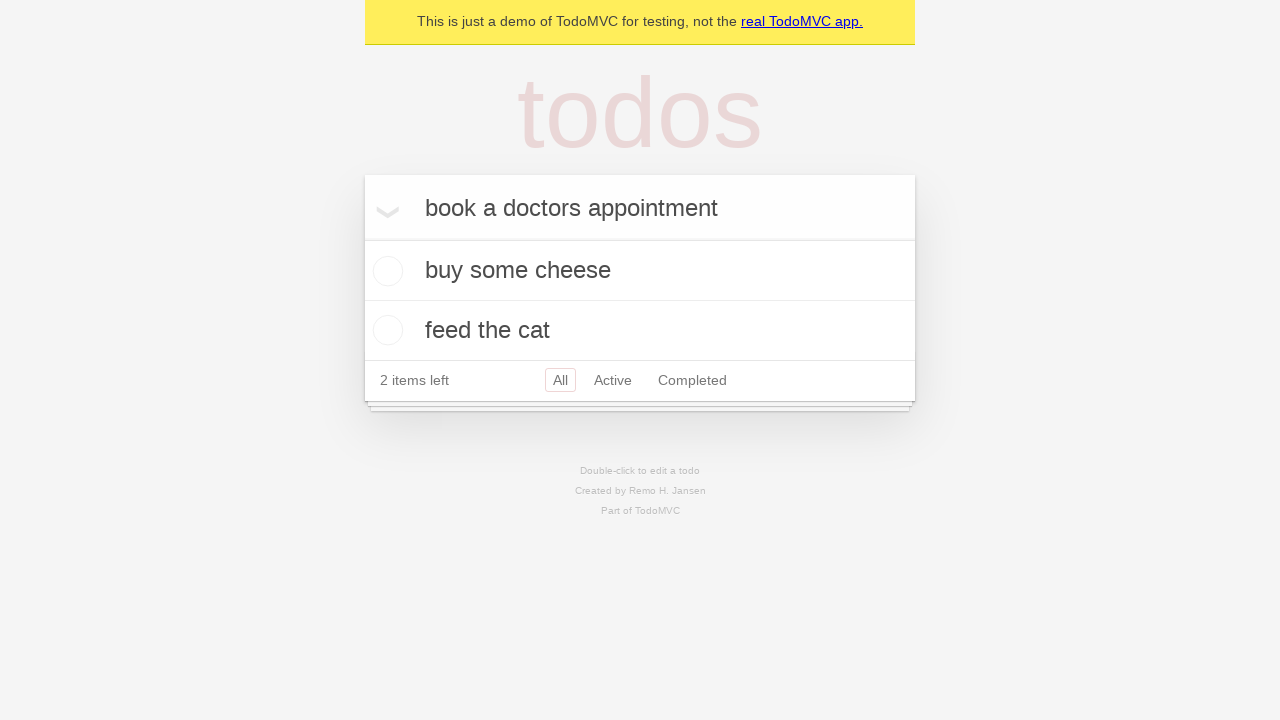

Pressed Enter to add third todo item on internal:attr=[placeholder="What needs to be done?"i]
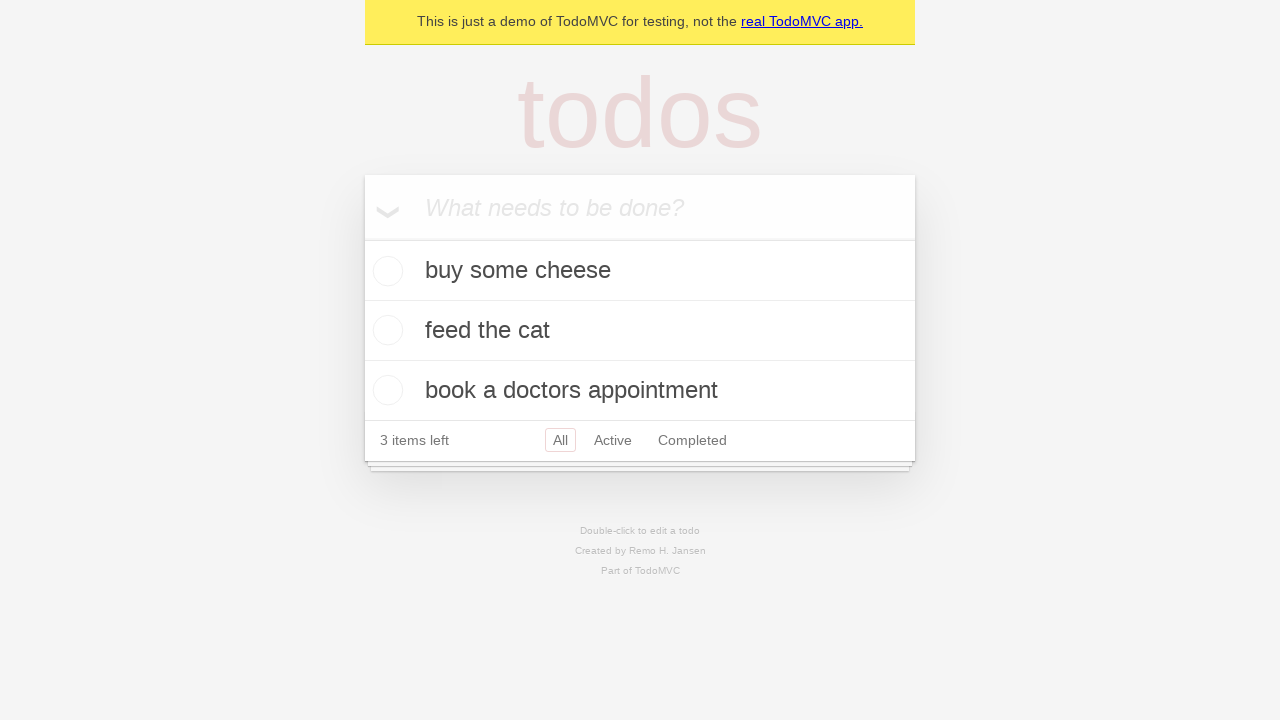

Verified all 3 todo items were added and counter shows '3 items left'
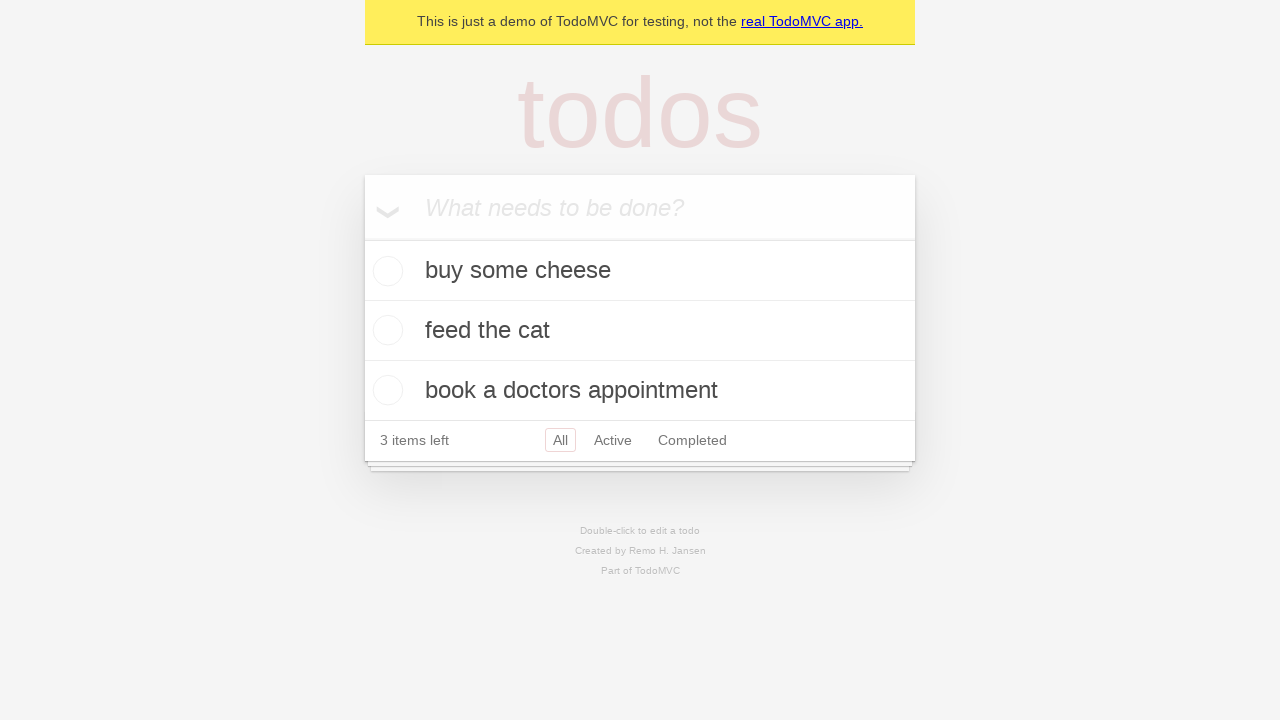

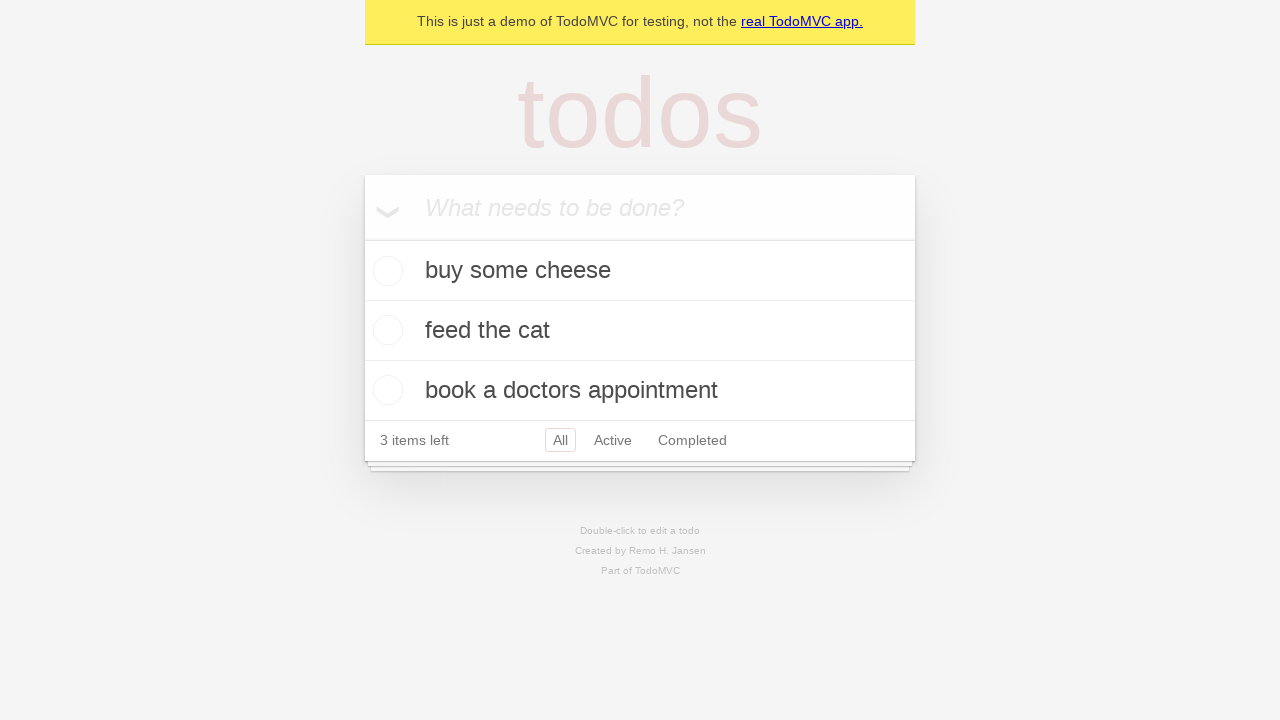